Navigates through paginated user reviews on a Metacritic game page, verifying that review elements load on each page until no more reviews are found.

Starting URL: https://www.metacritic.com/game/playstation-4/the-last-of-us-remastered/user-reviews?page=0

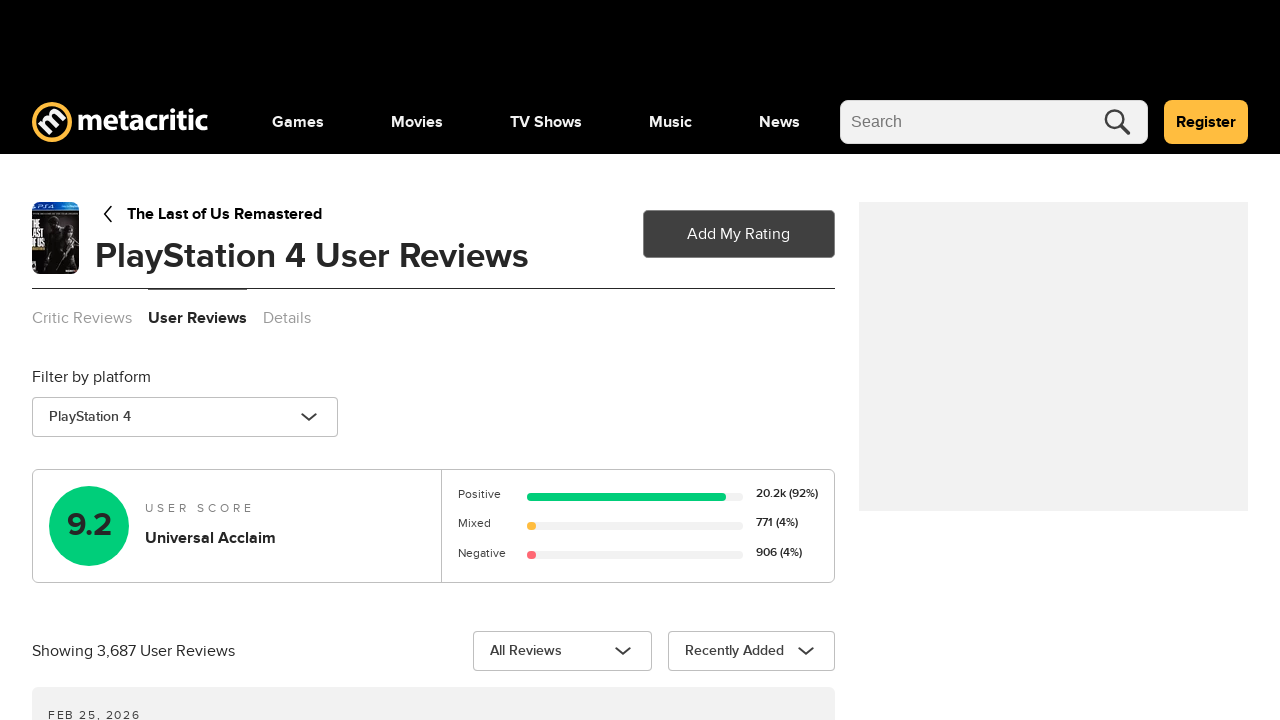

Initial page loaded (domcontentloaded state)
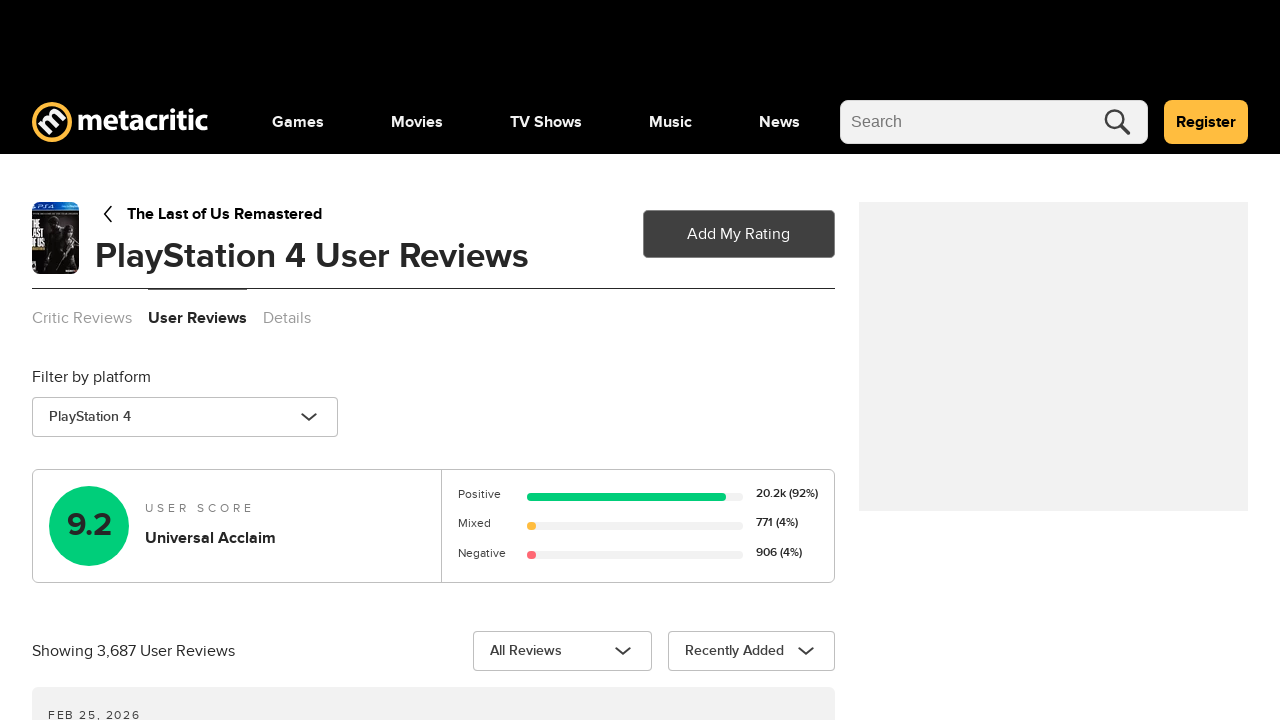

Found 0 user review elements on page 0
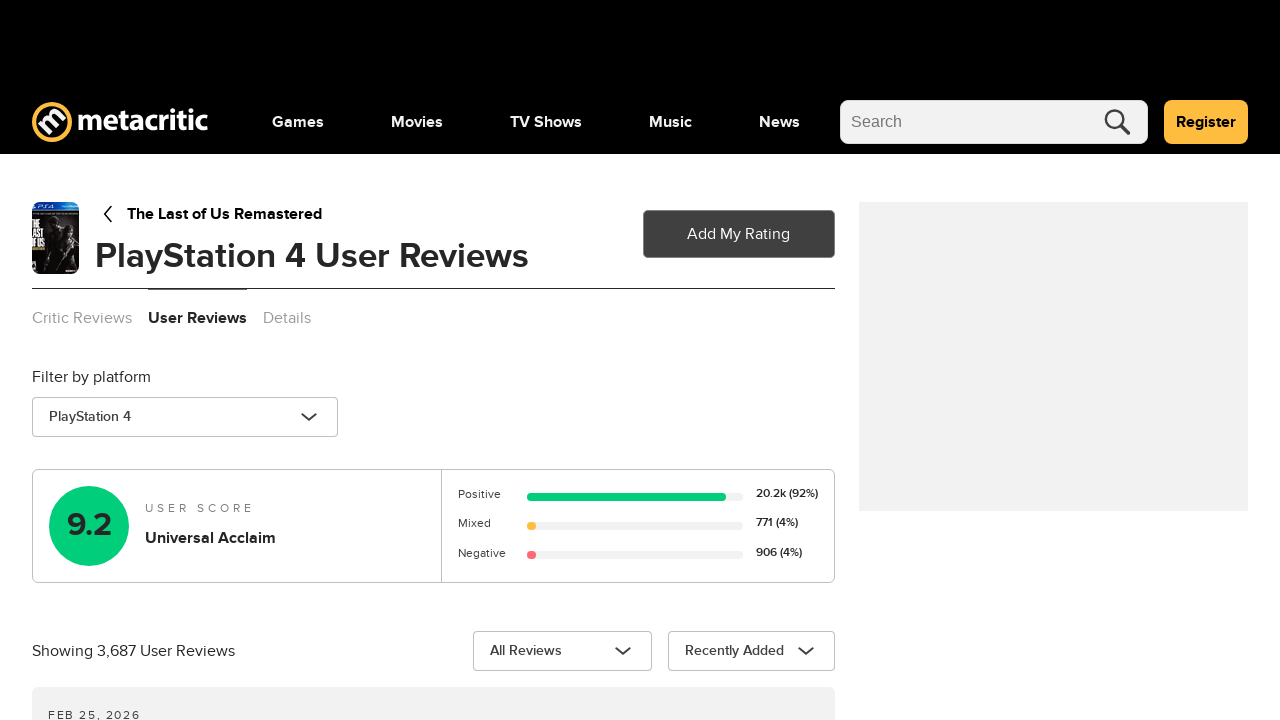

Navigated to page 1 of user reviews
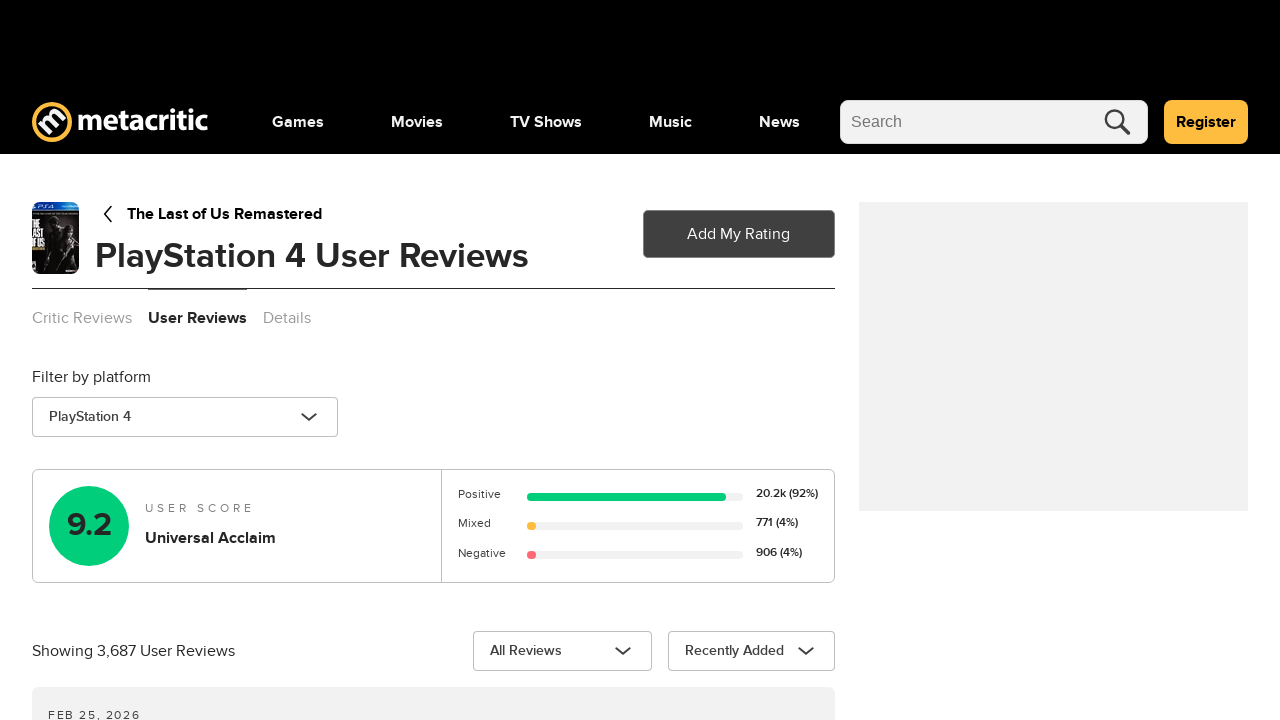

Page 1 loaded (domcontentloaded state)
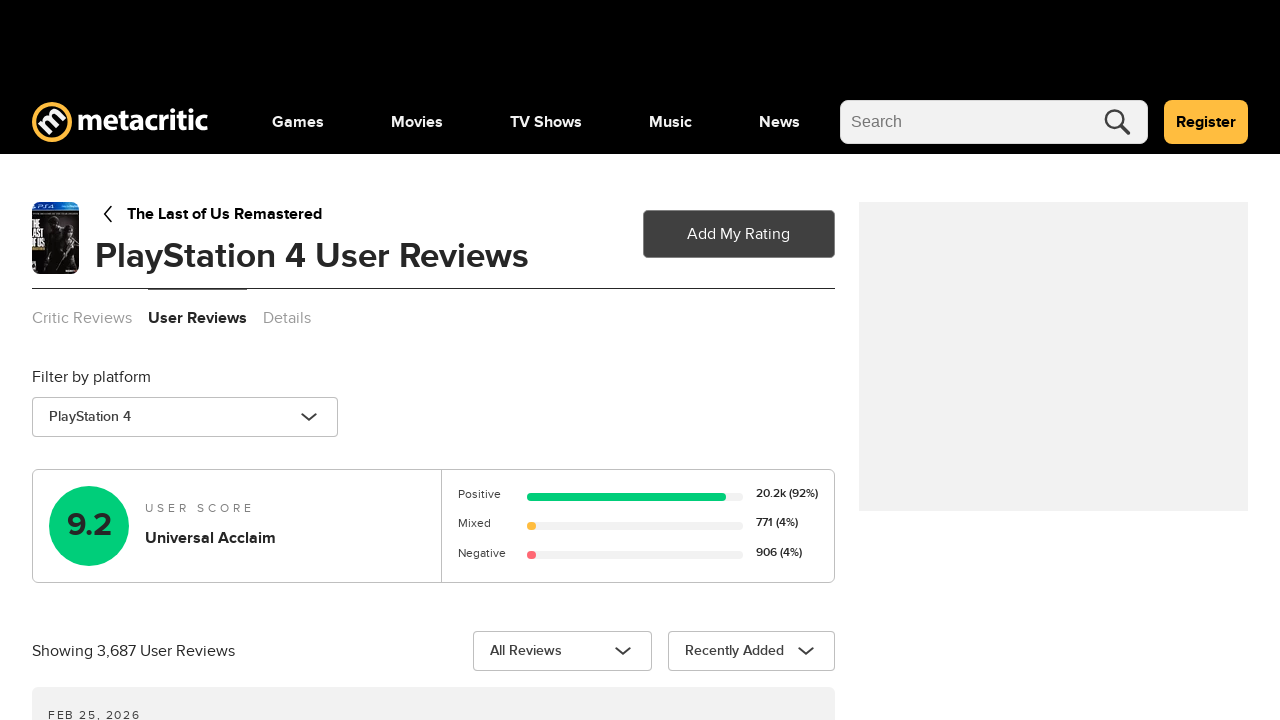

Found 0 user review elements on page 1
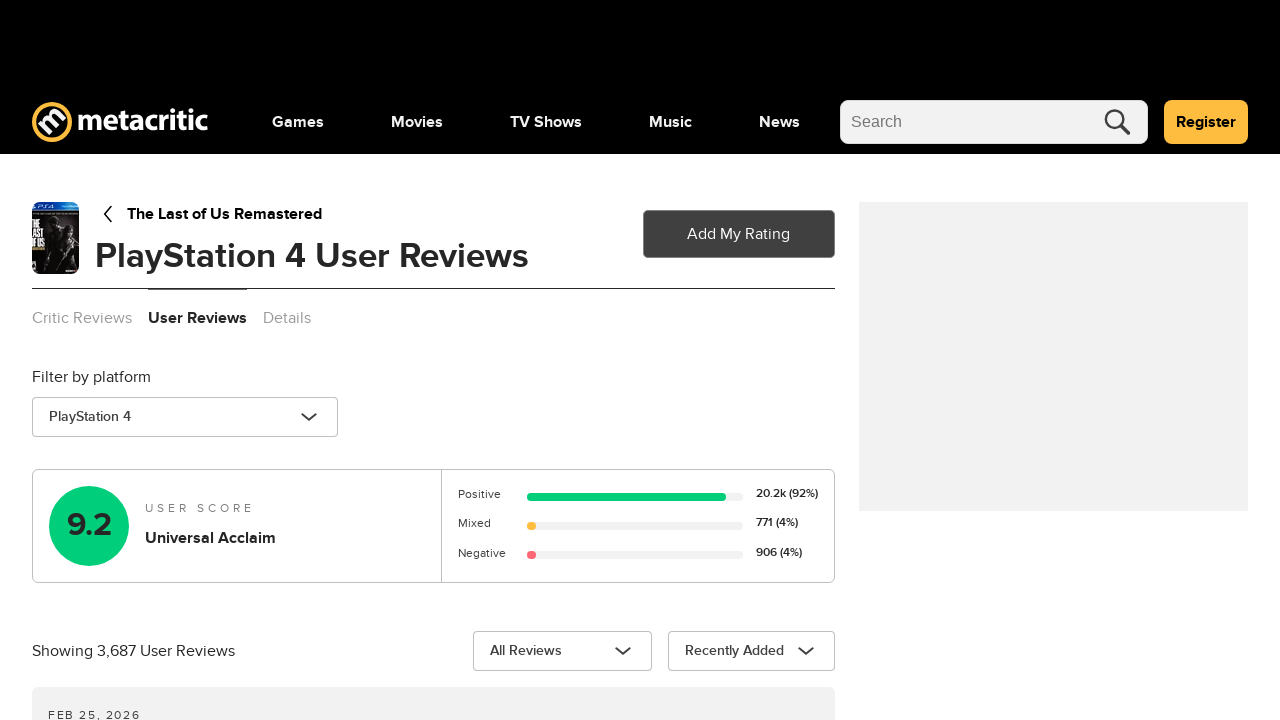

Navigated to page 2 of user reviews
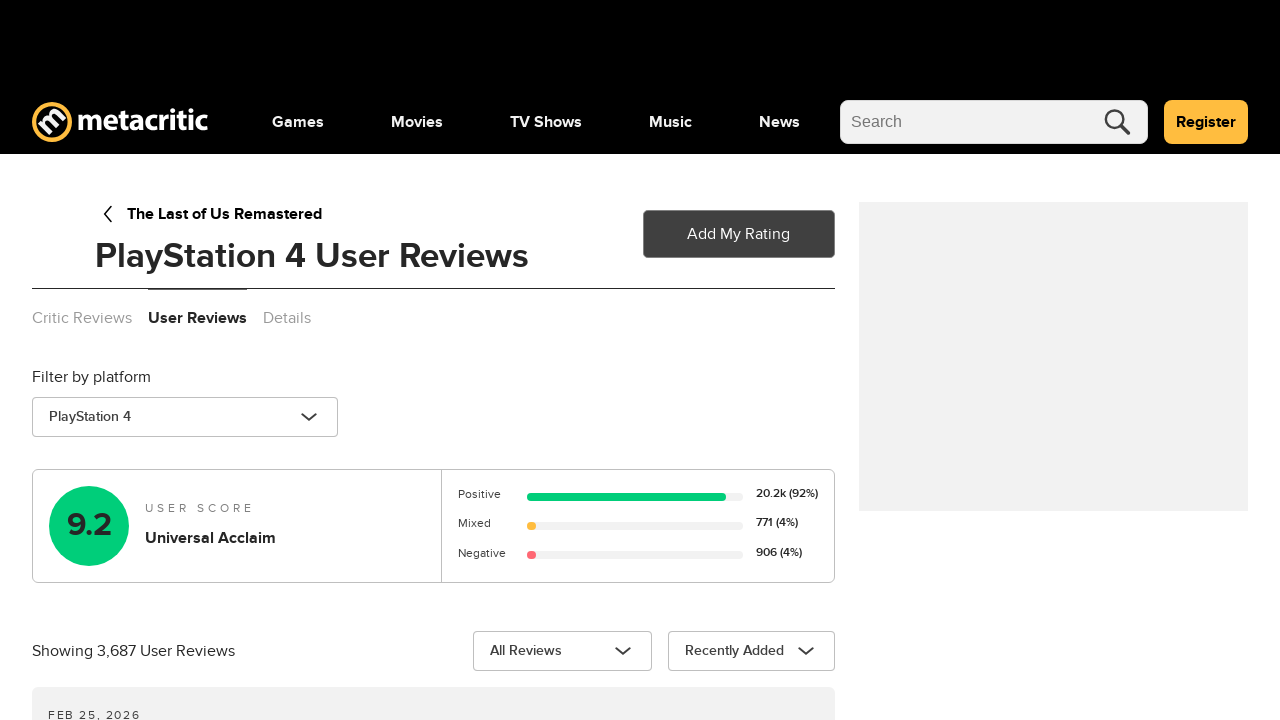

Page 2 loaded (domcontentloaded state)
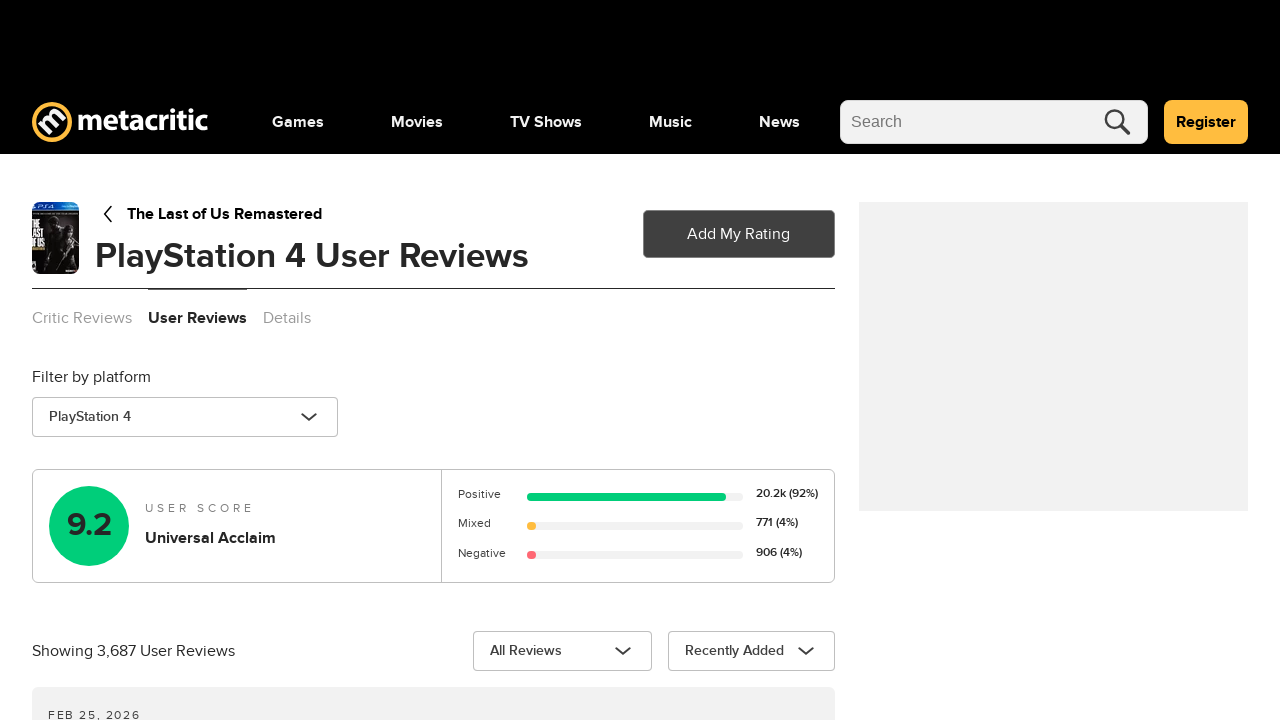

Found 0 user review elements on page 2
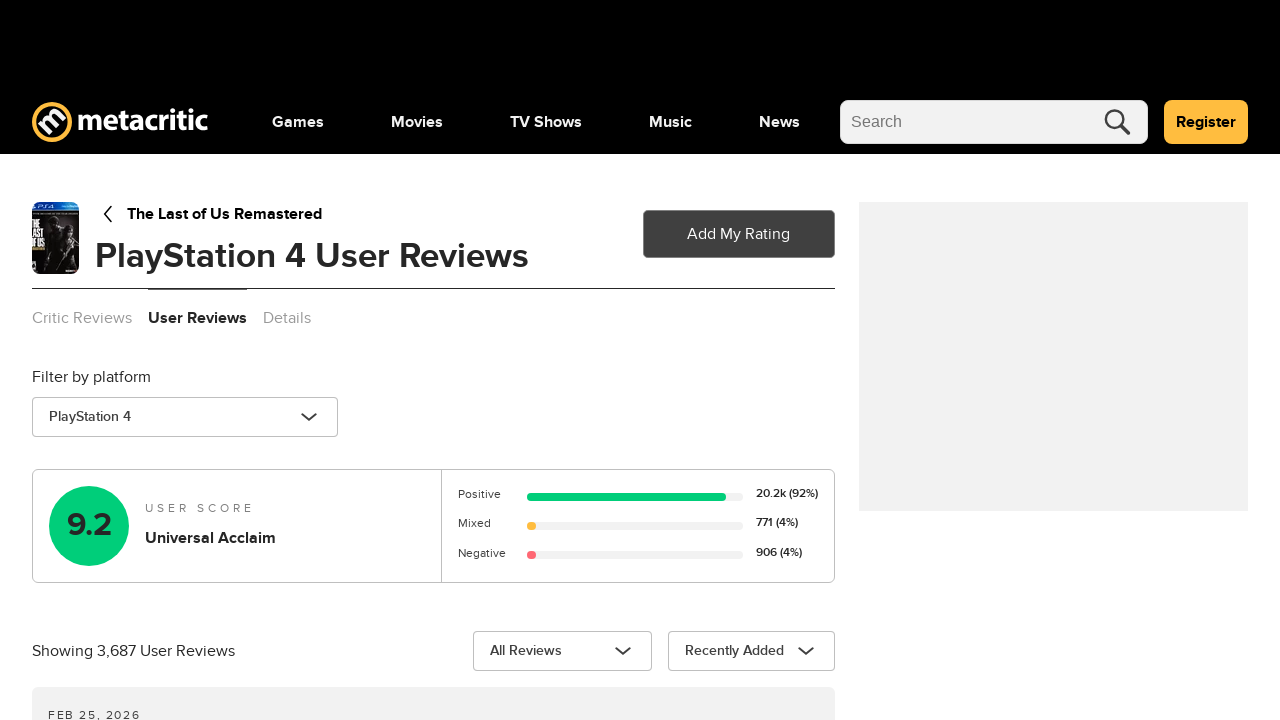

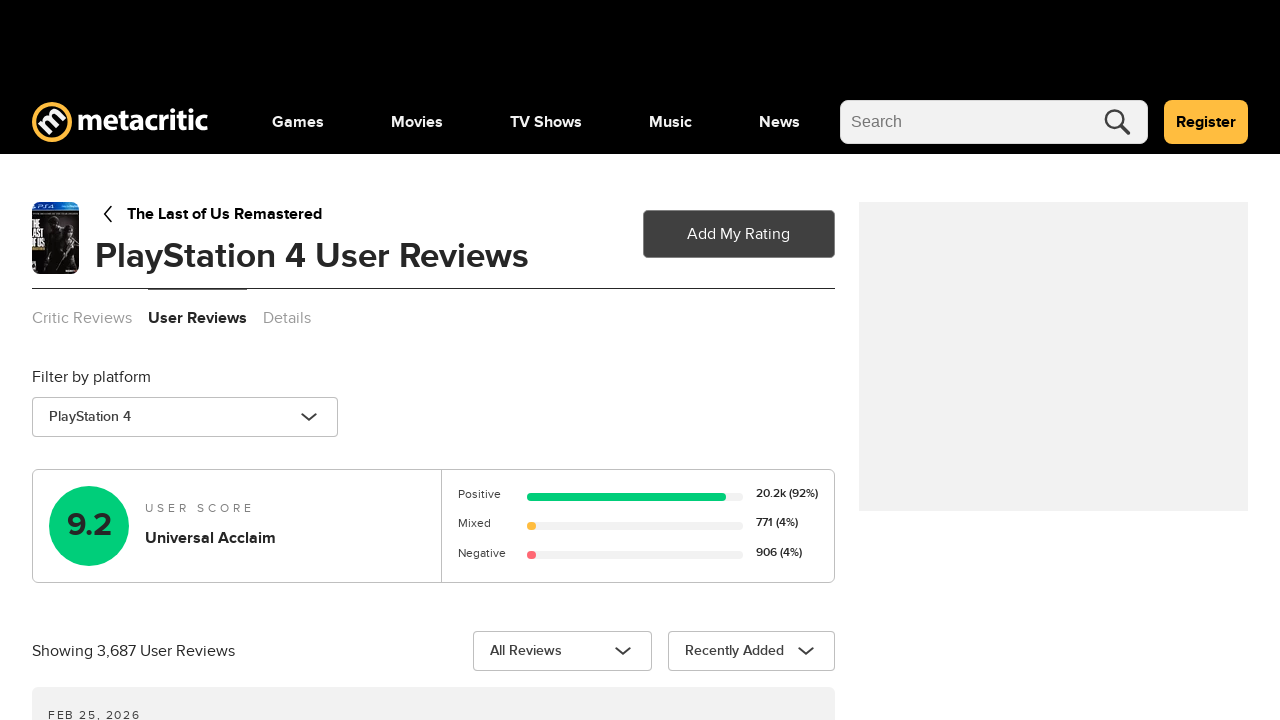